Clicks the Middle button on the Formy buttons page

Starting URL: https://formy-project.herokuapp.com/buttons#

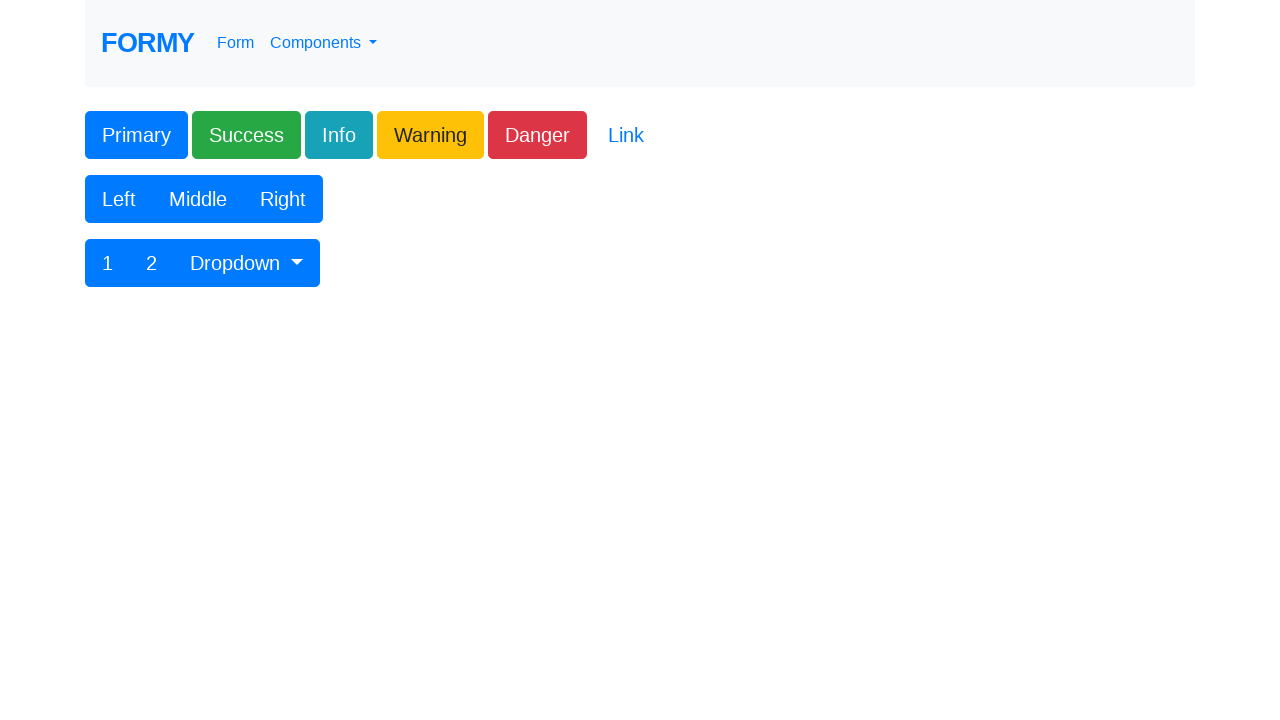

Navigated to Formy buttons page
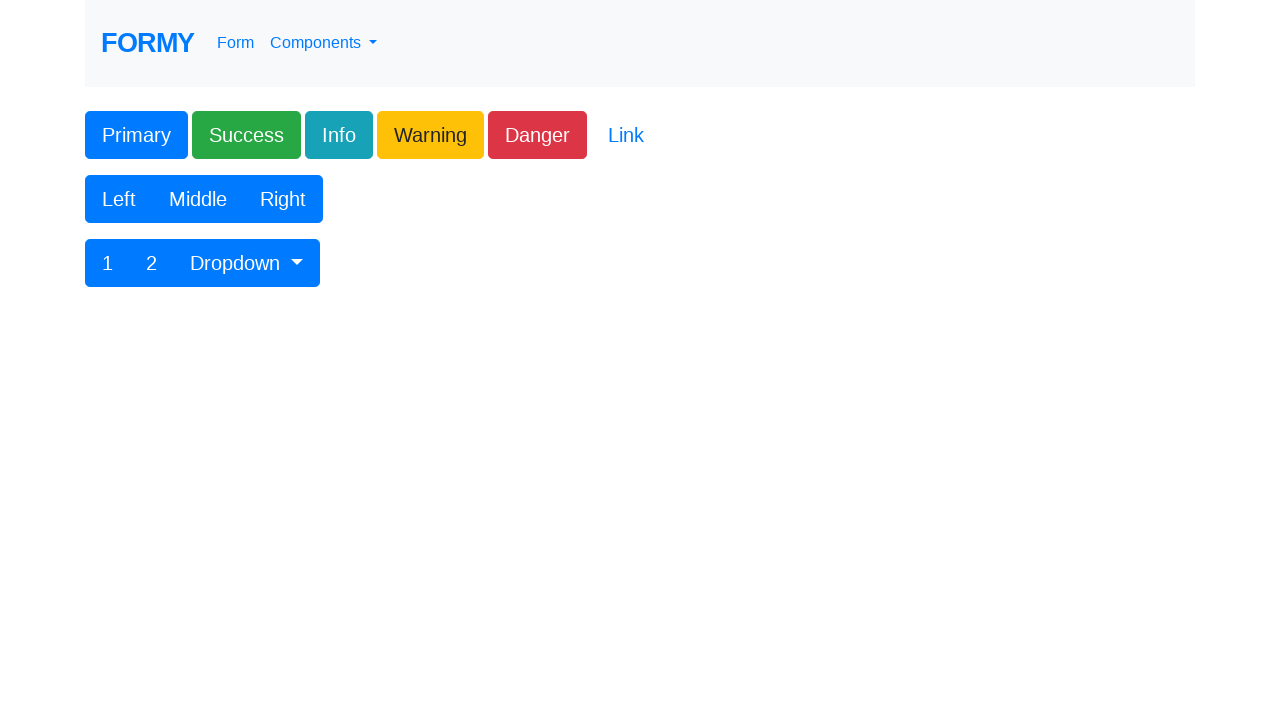

Clicked the Middle button at (198, 199) on xpath=//button[contains(text(), 'Middle')]
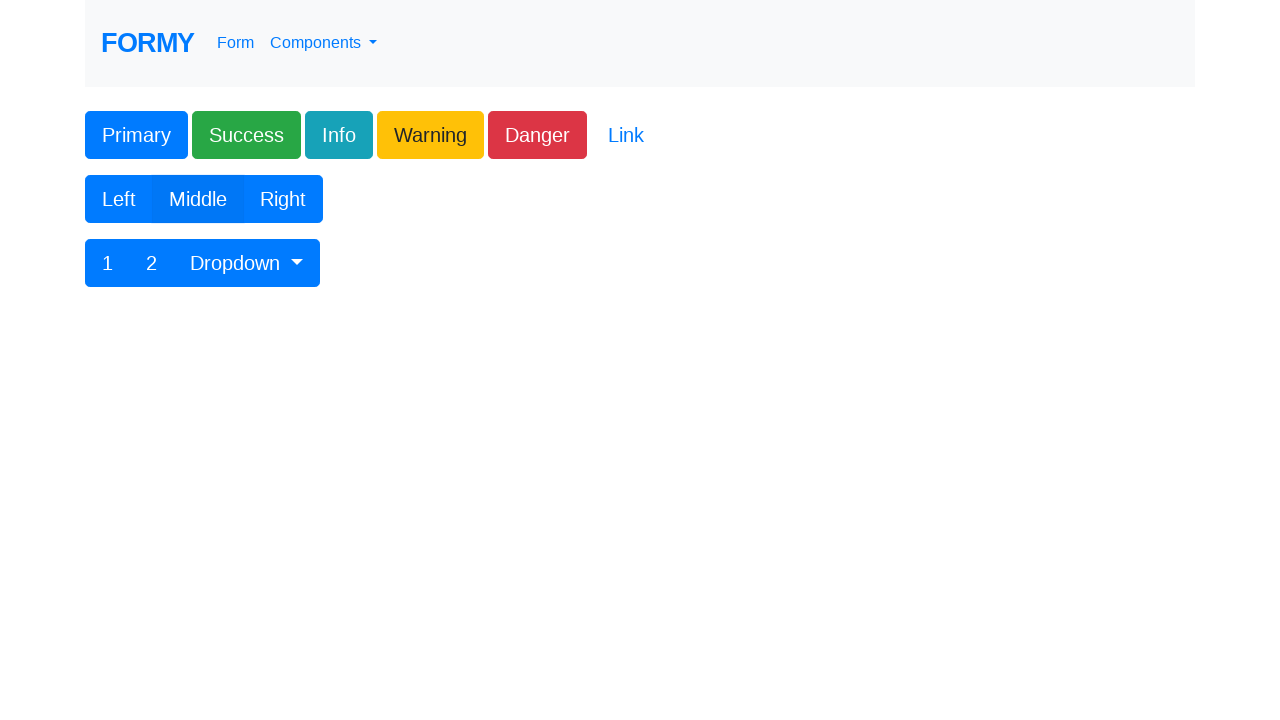

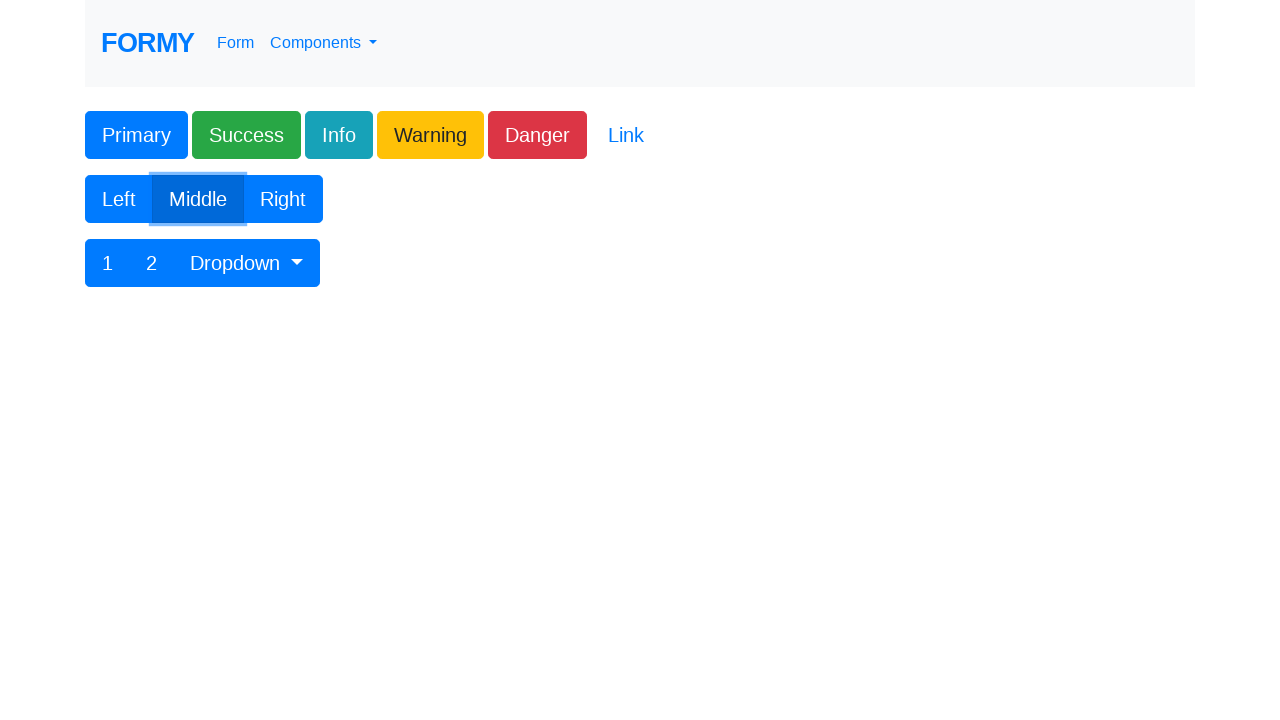